Tests a Zerumea game/puzzle interface by clicking on unexplored boxes (16-19), marking them as unexplored, then selecting box 22 and clicking through 12 dropzones (0-11).

Starting URL: https://miakoron.net/zerumea/

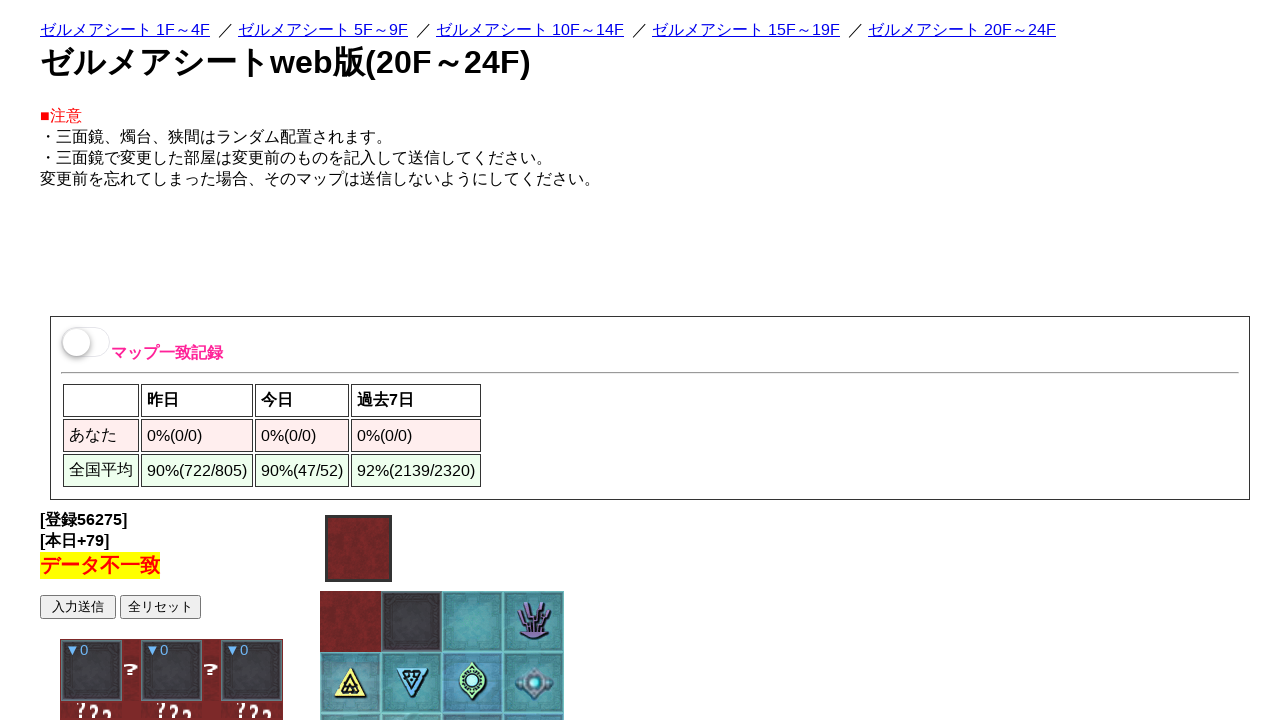

Clicked on box 16 at (350, 361) on #box16
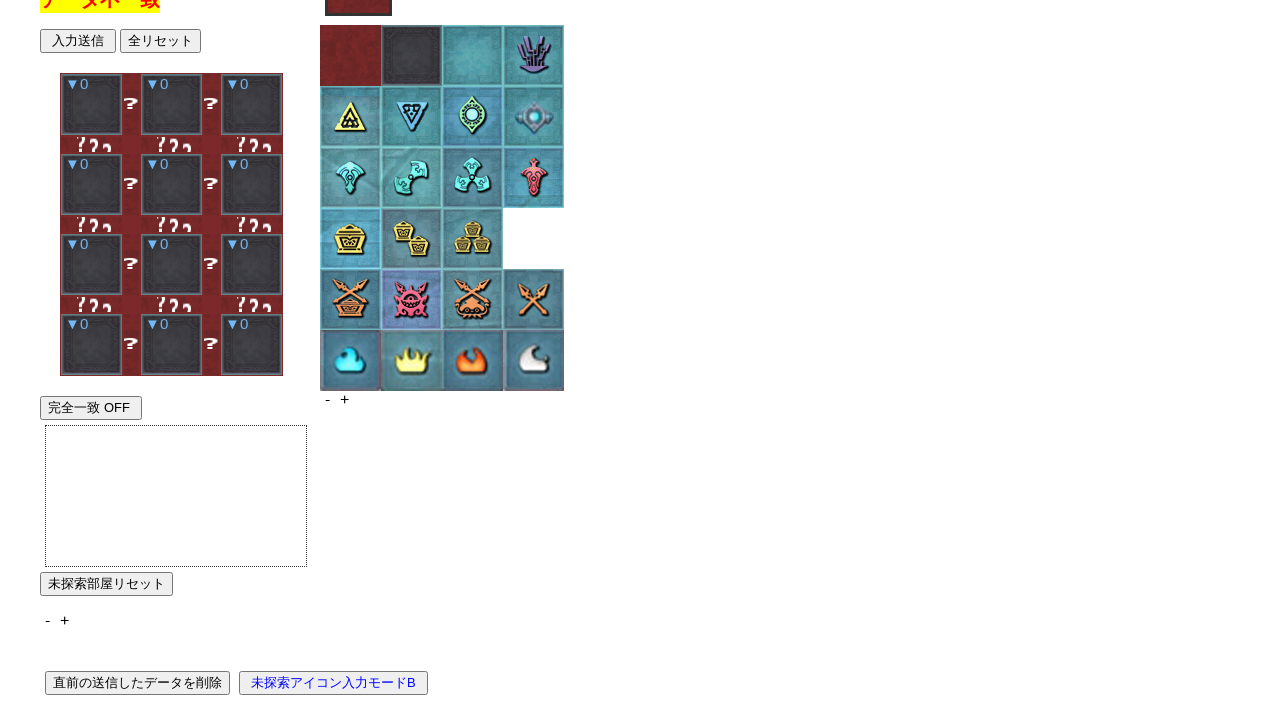

Marked box 16 as unexplored at (176, 496) on #mitansaku
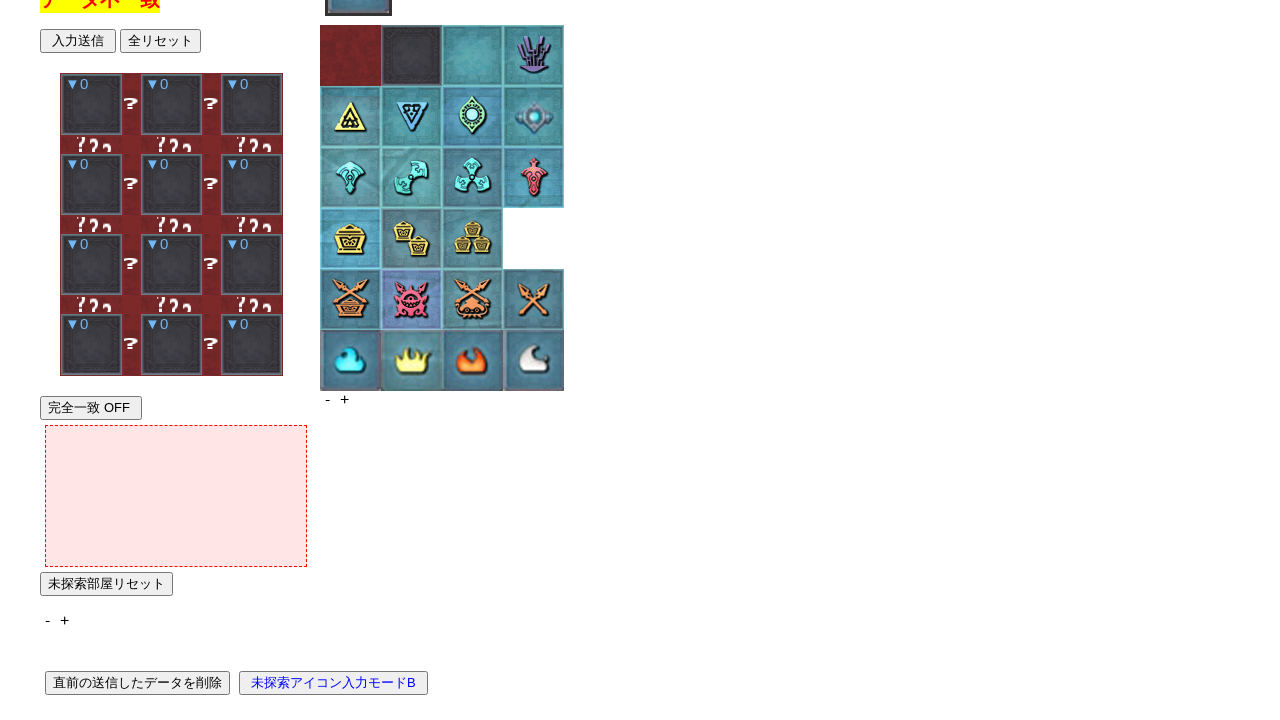

Clicked on box 17 at (412, 361) on #box17
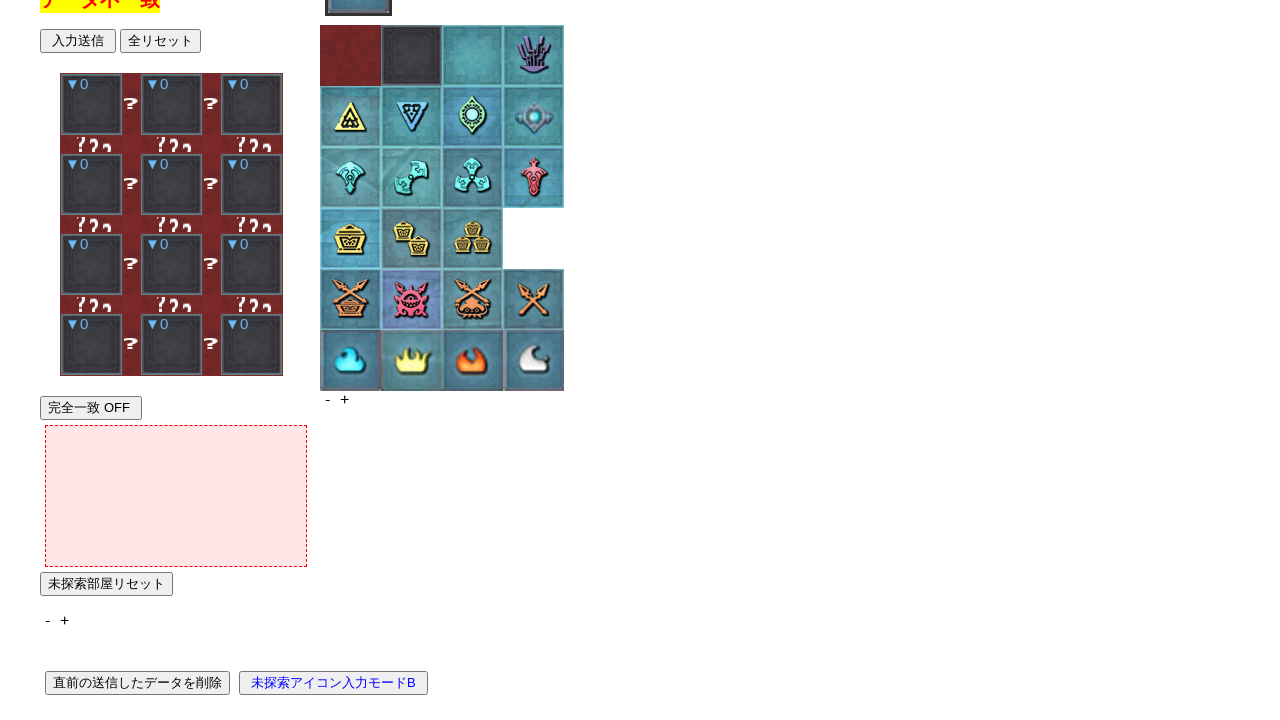

Marked box 17 as unexplored at (176, 496) on #mitansaku
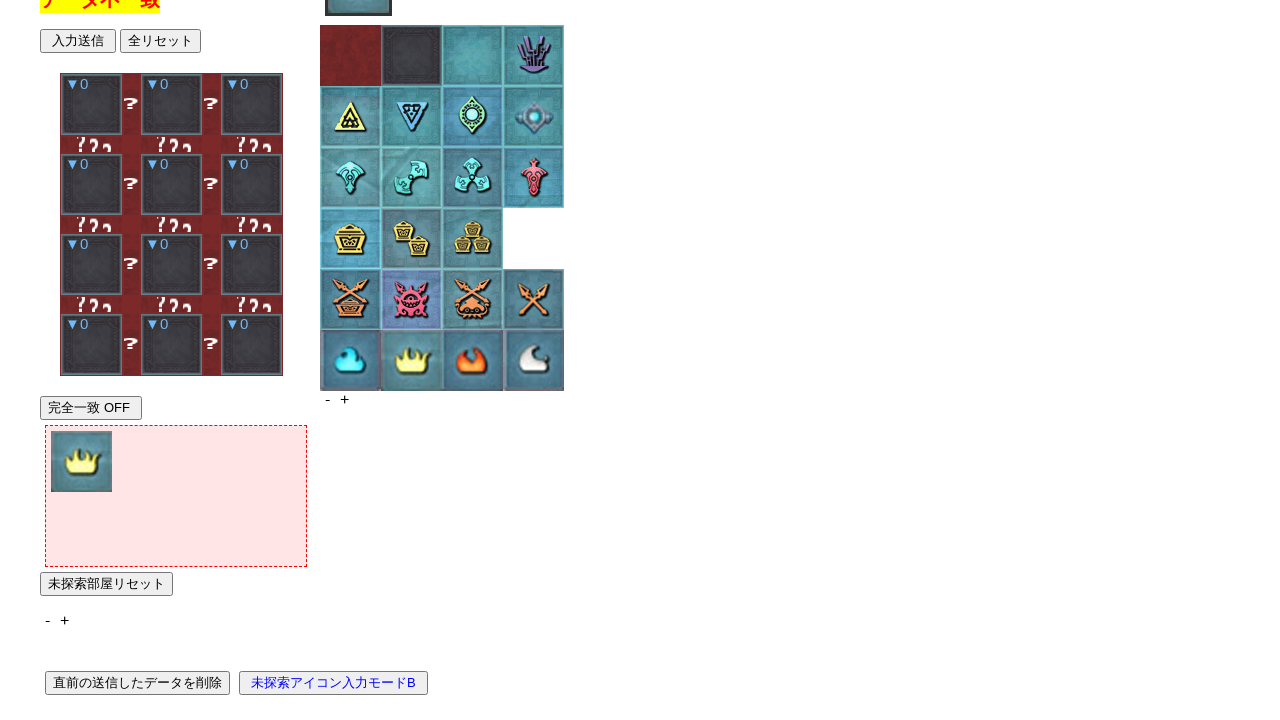

Clicked on box 18 at (472, 361) on #box18
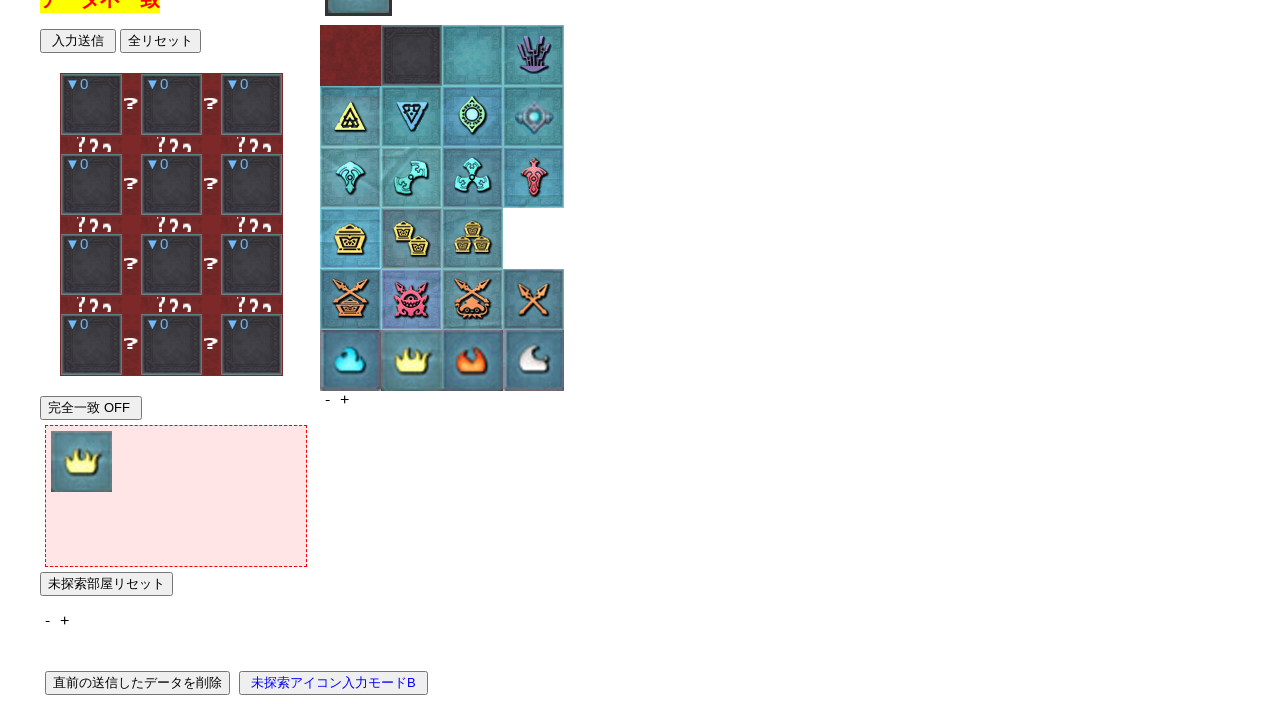

Marked box 18 as unexplored at (176, 496) on #mitansaku
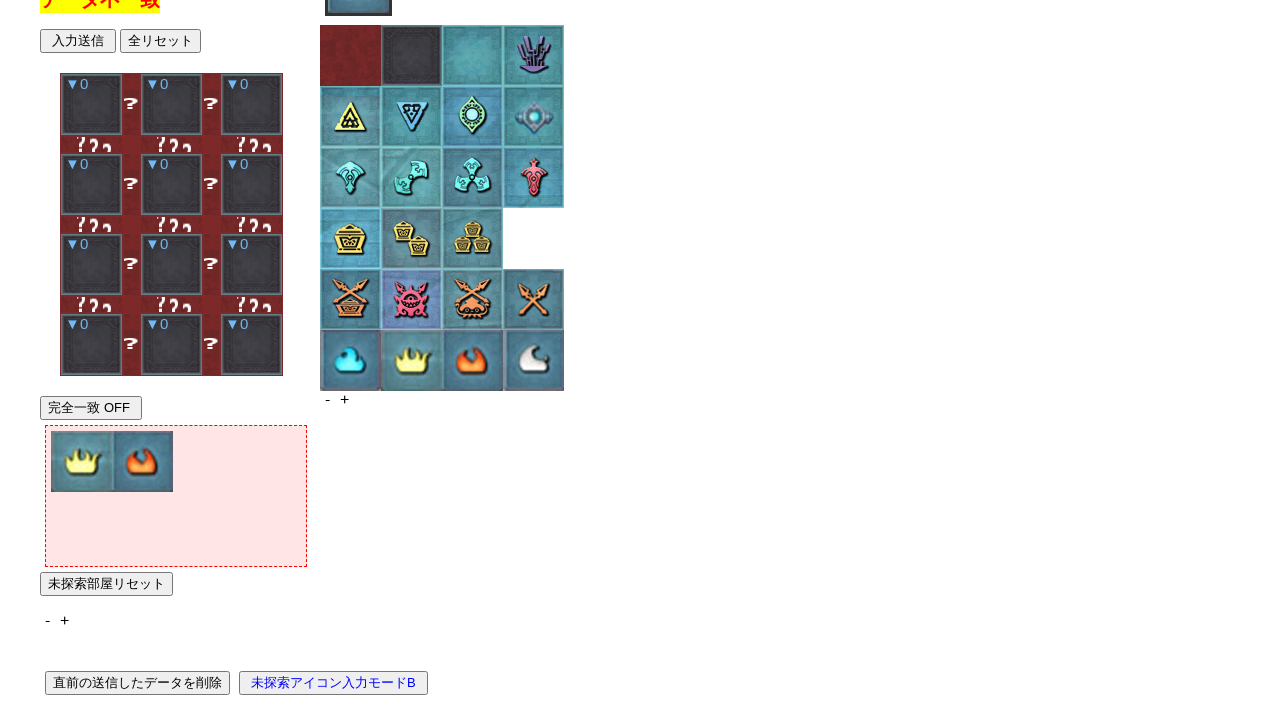

Clicked on box 19 at (534, 361) on #box19
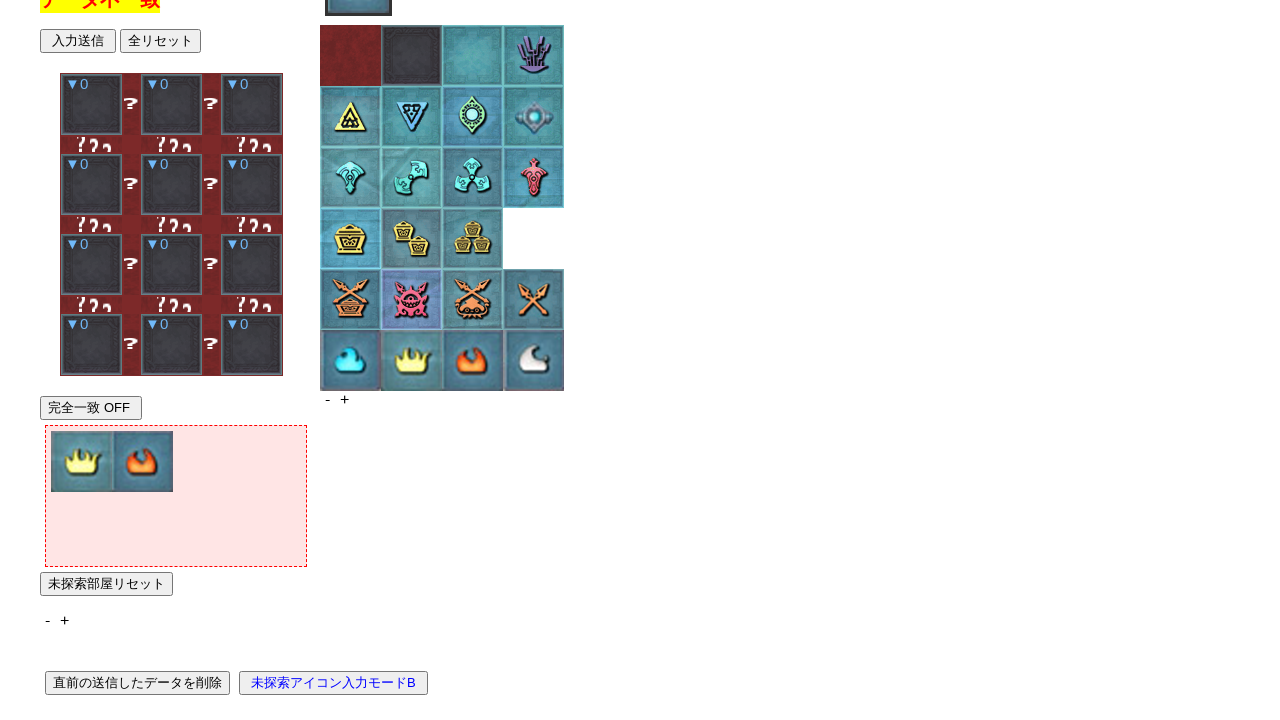

Marked box 19 as unexplored at (176, 496) on #mitansaku
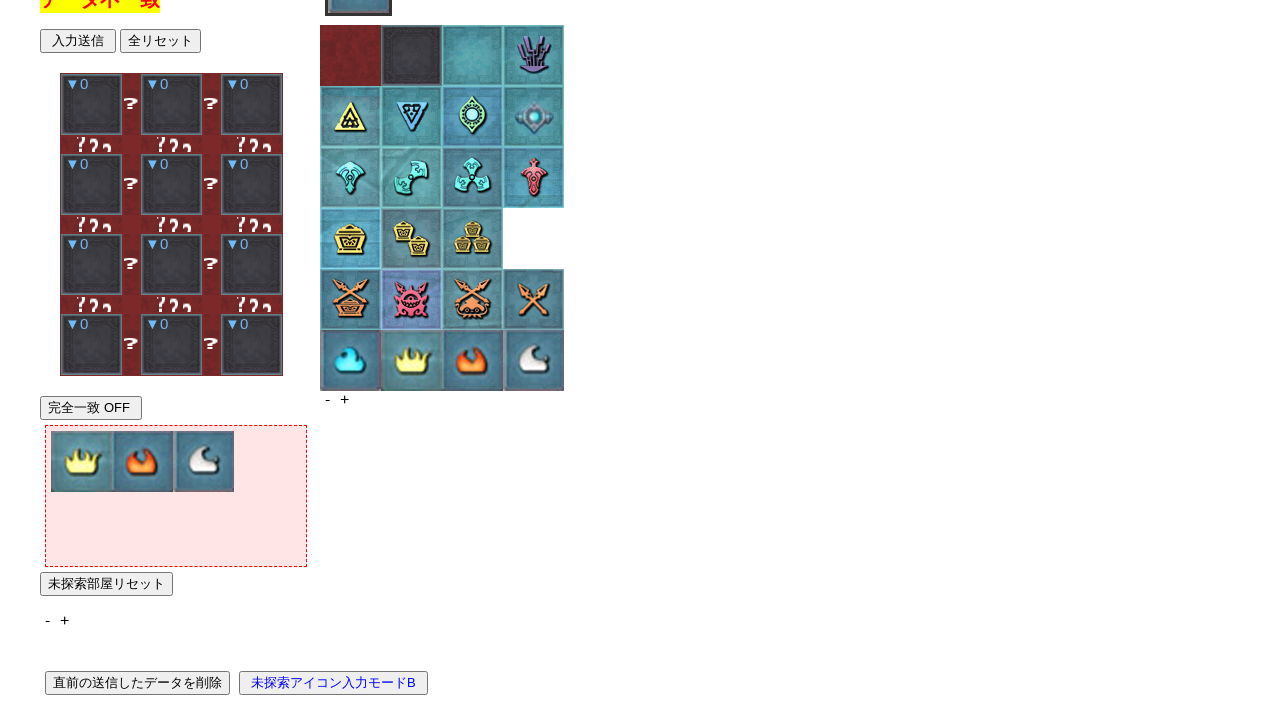

Clicked on box 22 at (534, 117) on #box22
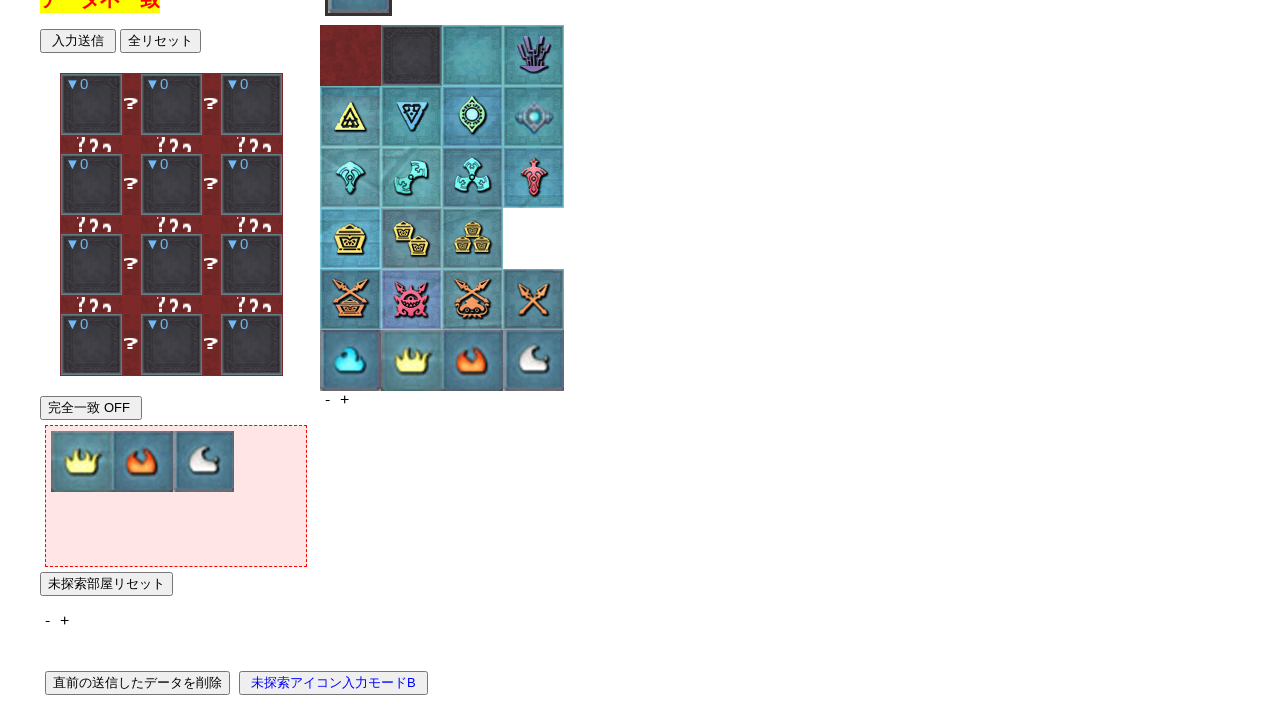

Clicked on dropzone 0 at (92, 105) on #dropzone0
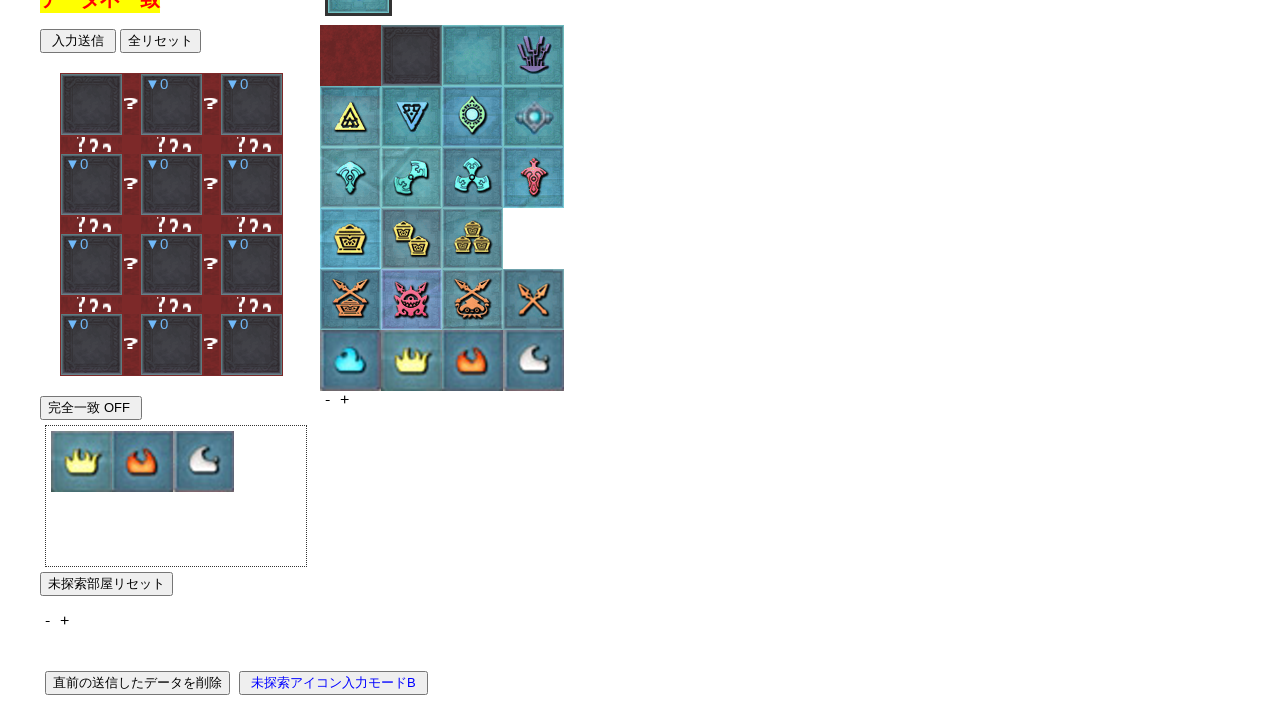

Clicked on dropzone 1 at (172, 105) on #dropzone1
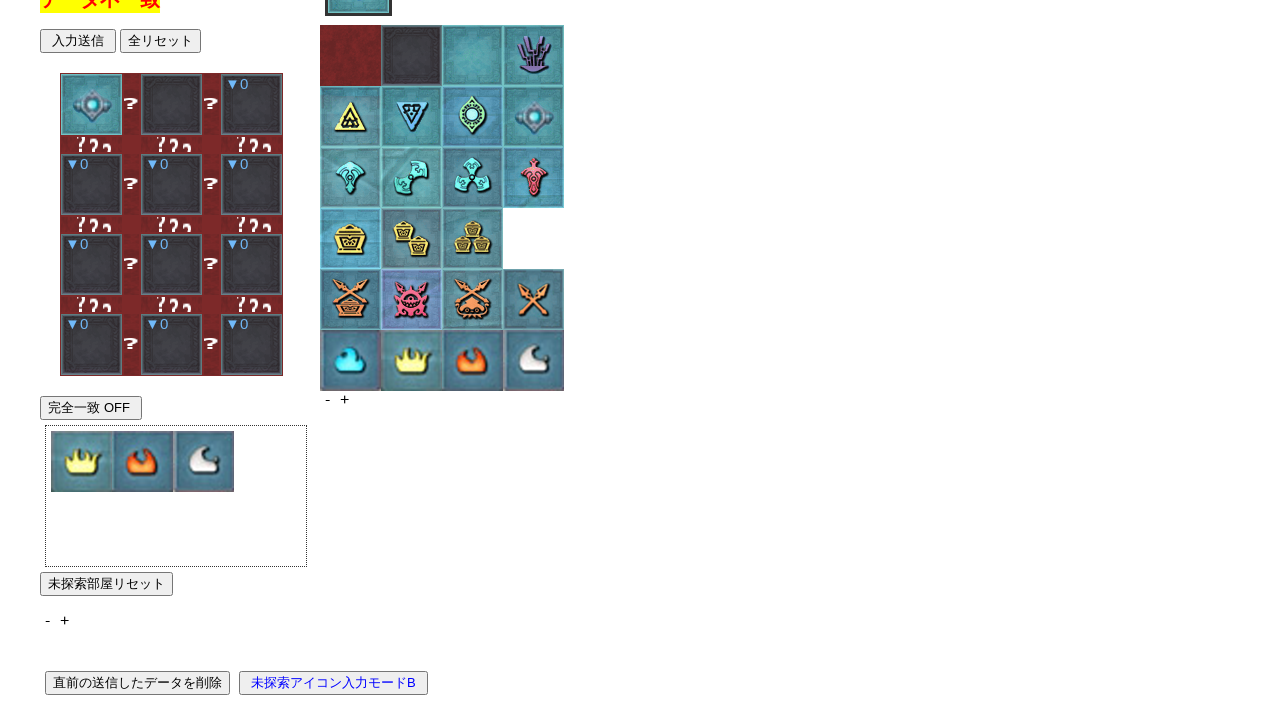

Clicked on dropzone 2 at (252, 105) on #dropzone2
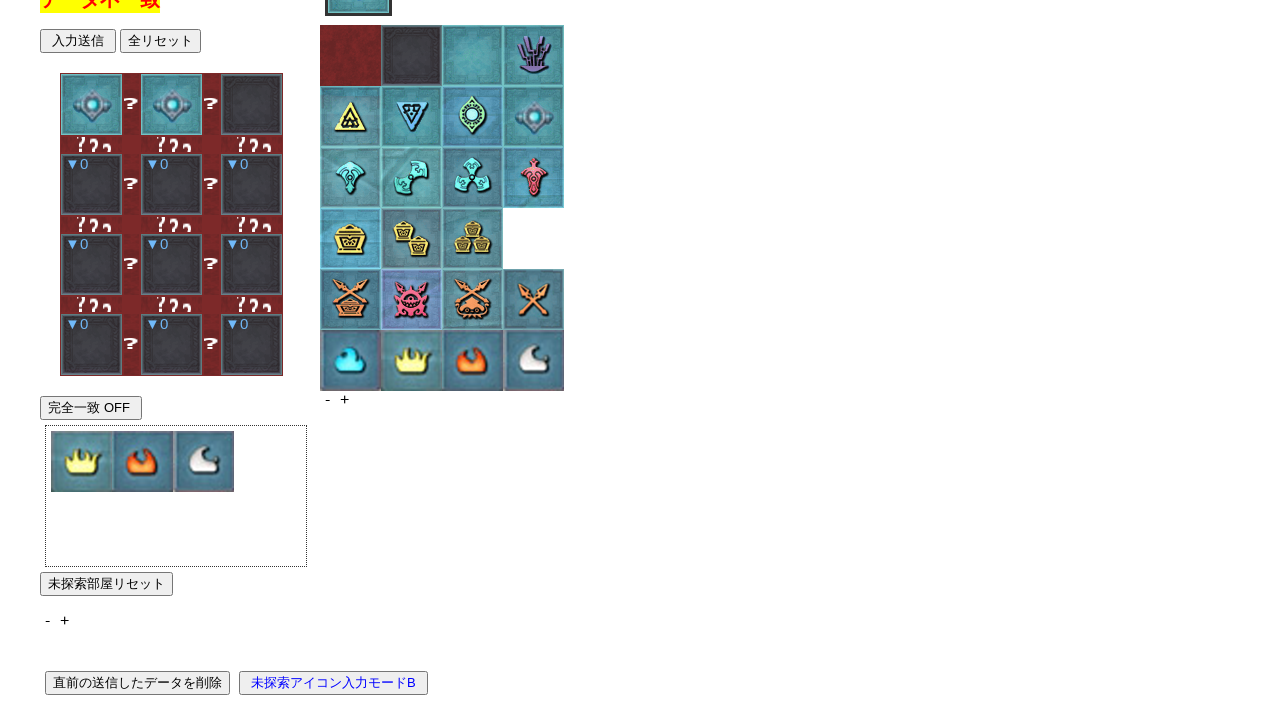

Clicked on dropzone 3 at (92, 185) on #dropzone3
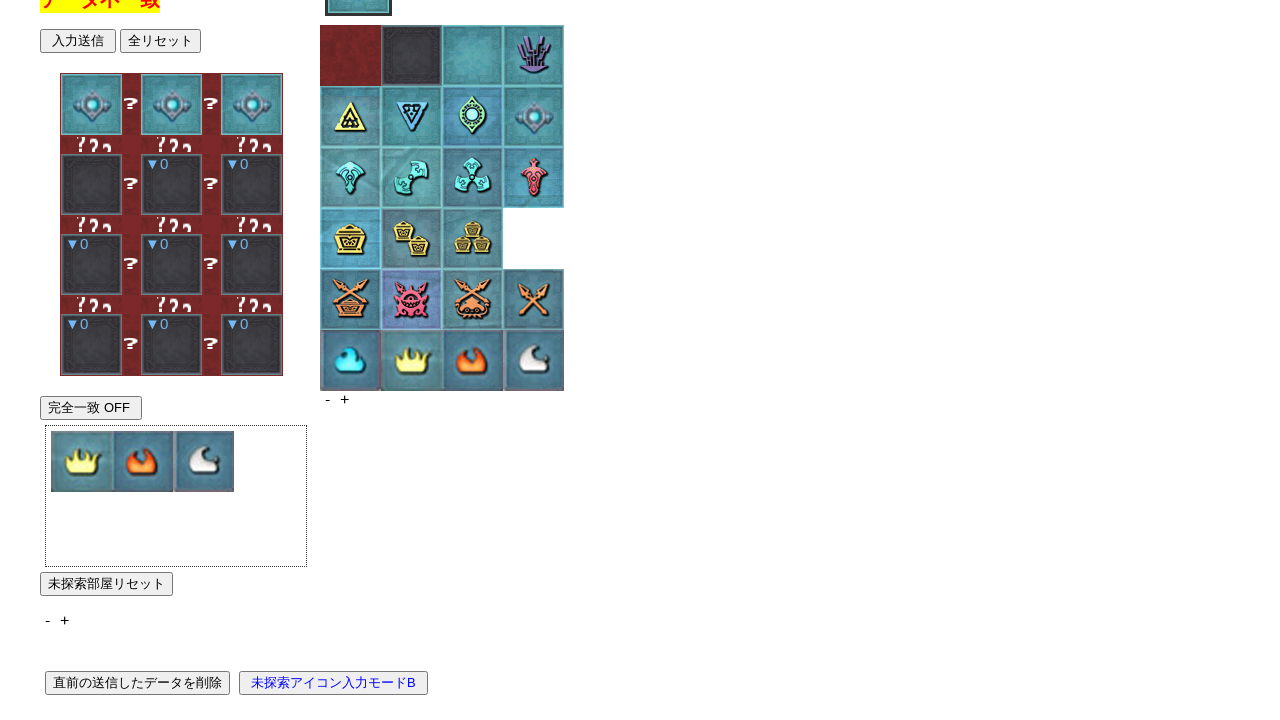

Clicked on dropzone 4 at (172, 185) on #dropzone4
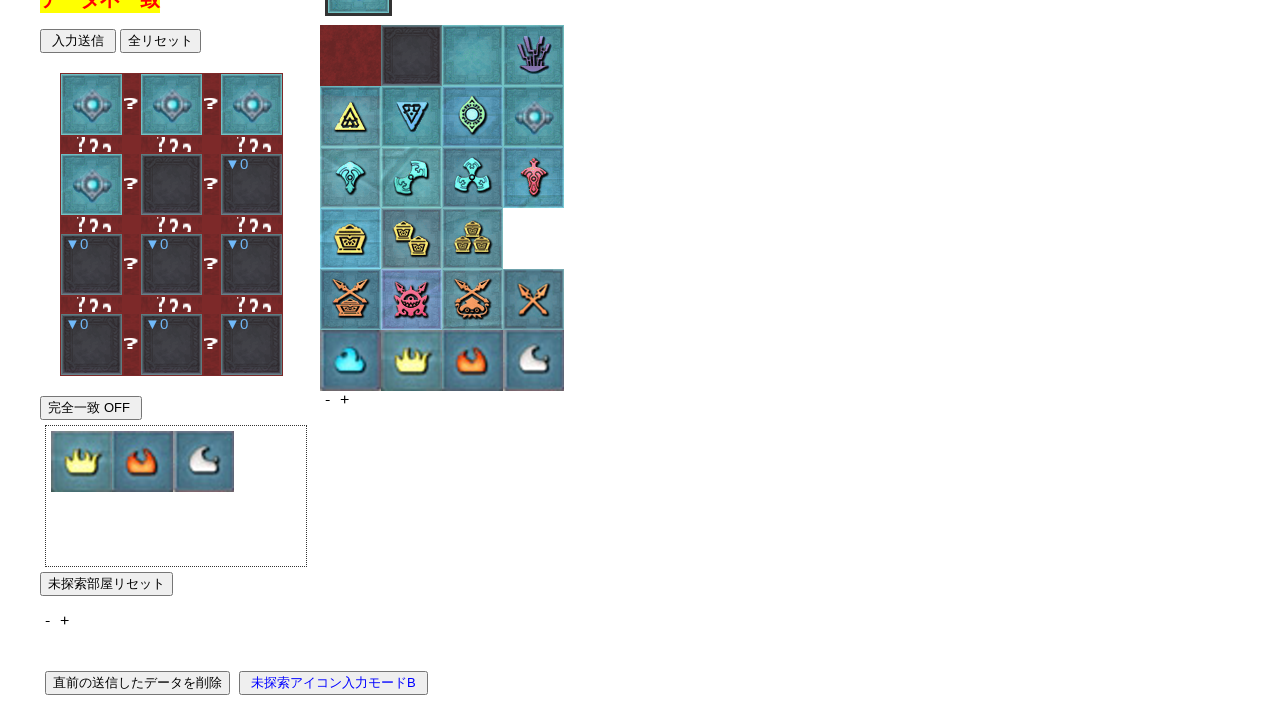

Clicked on dropzone 5 at (252, 185) on #dropzone5
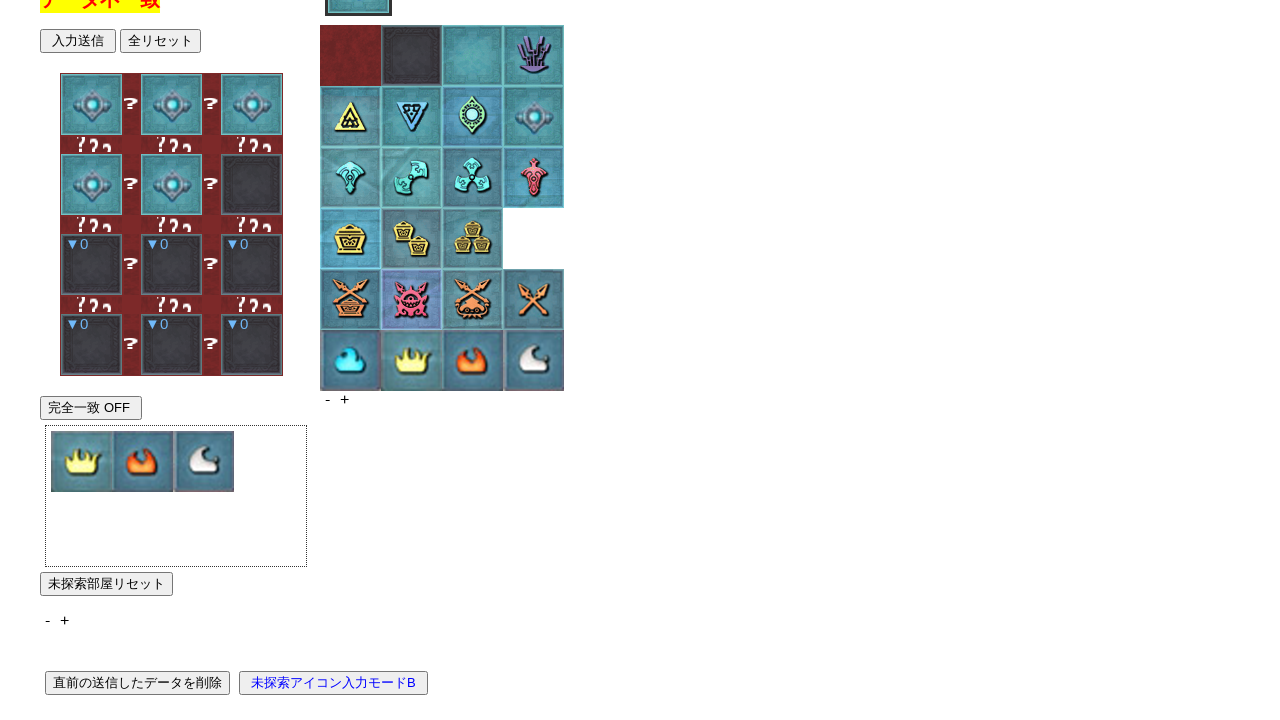

Clicked on dropzone 6 at (92, 265) on #dropzone6
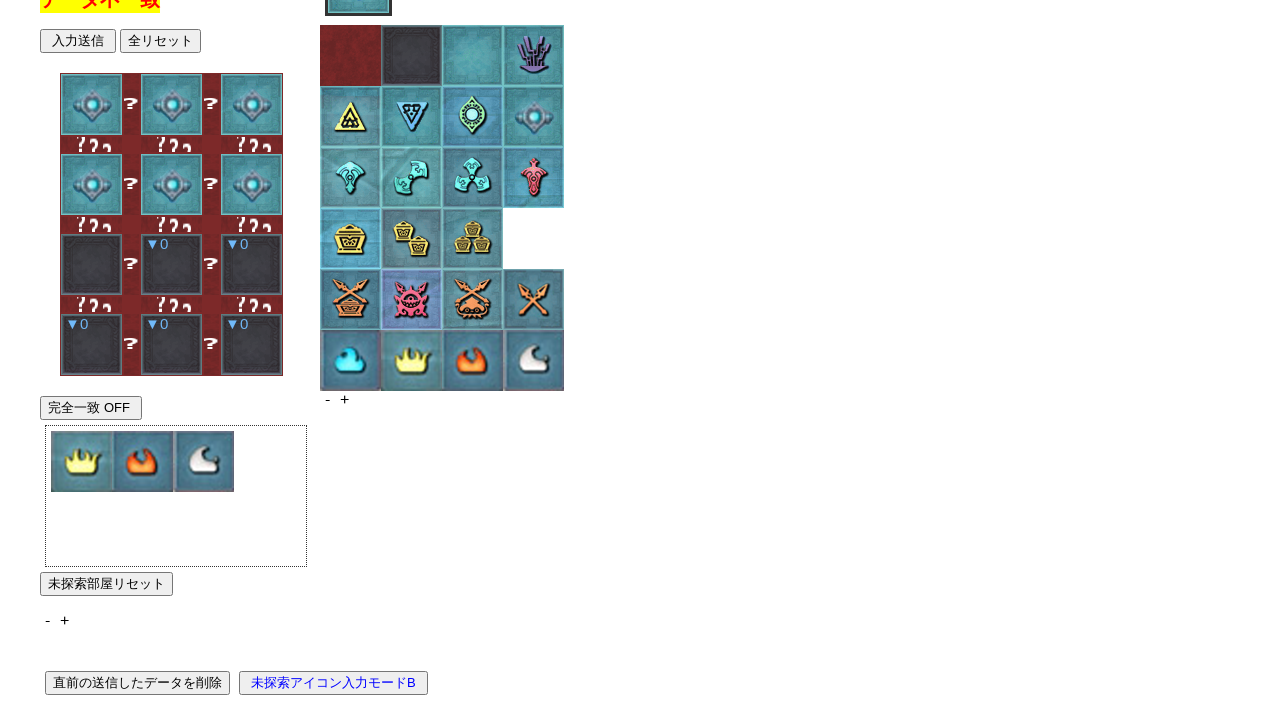

Clicked on dropzone 7 at (172, 265) on #dropzone7
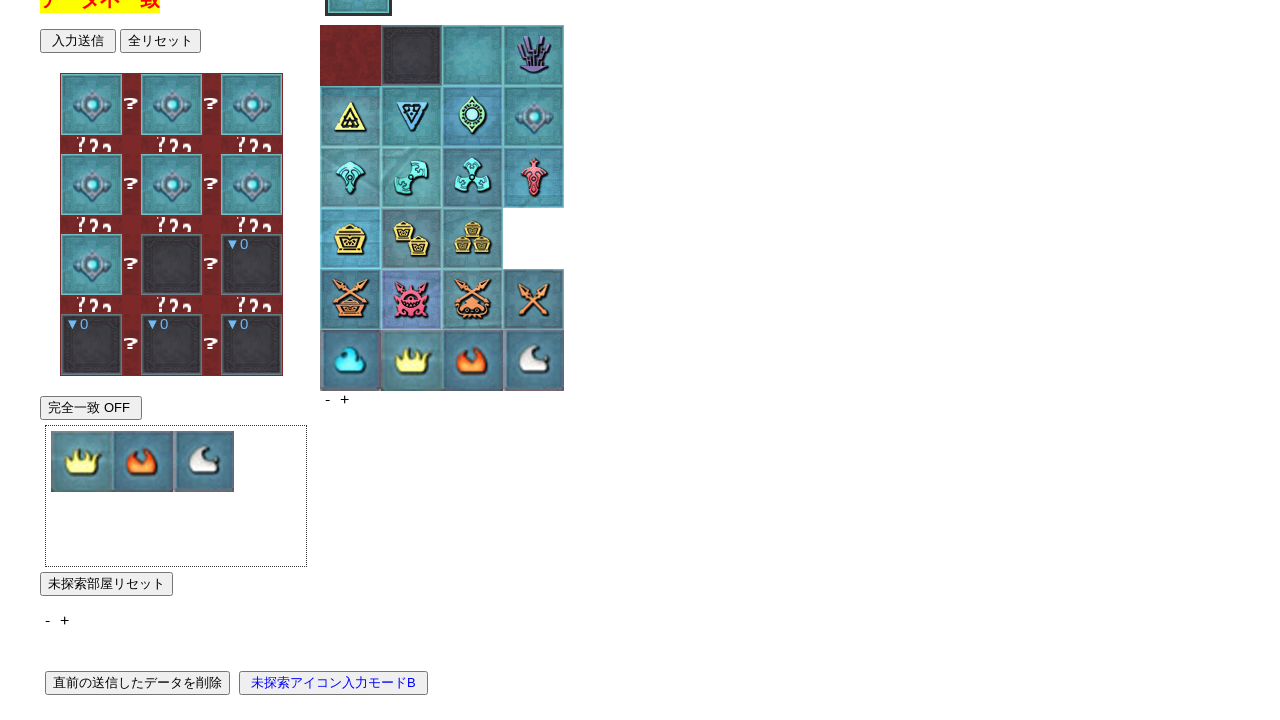

Clicked on dropzone 8 at (252, 265) on #dropzone8
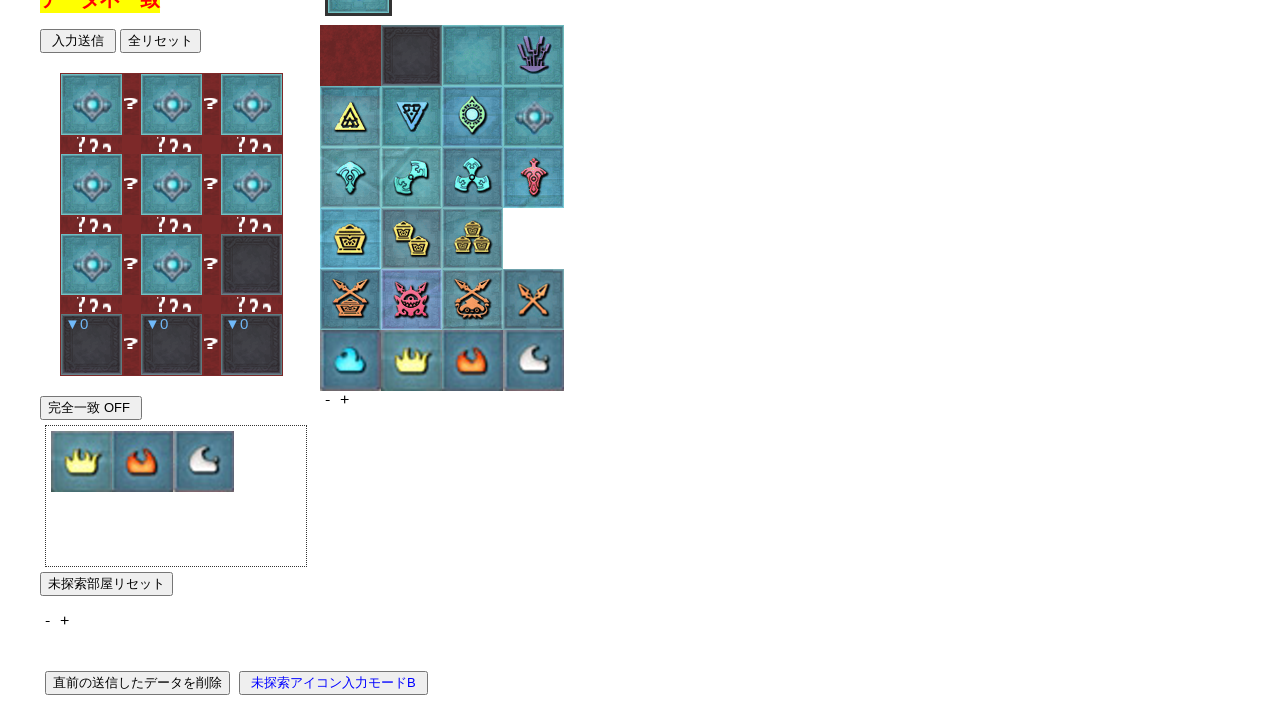

Clicked on dropzone 9 at (92, 345) on #dropzone9
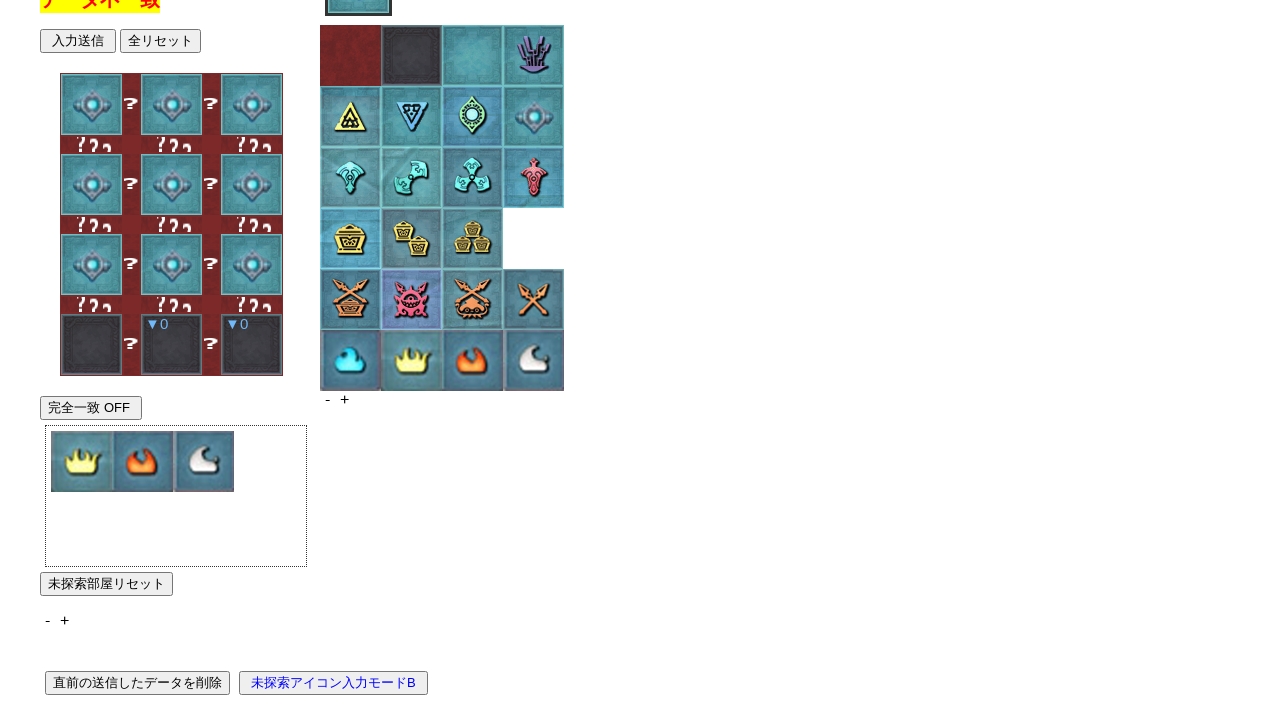

Clicked on dropzone 10 at (172, 345) on #dropzone10
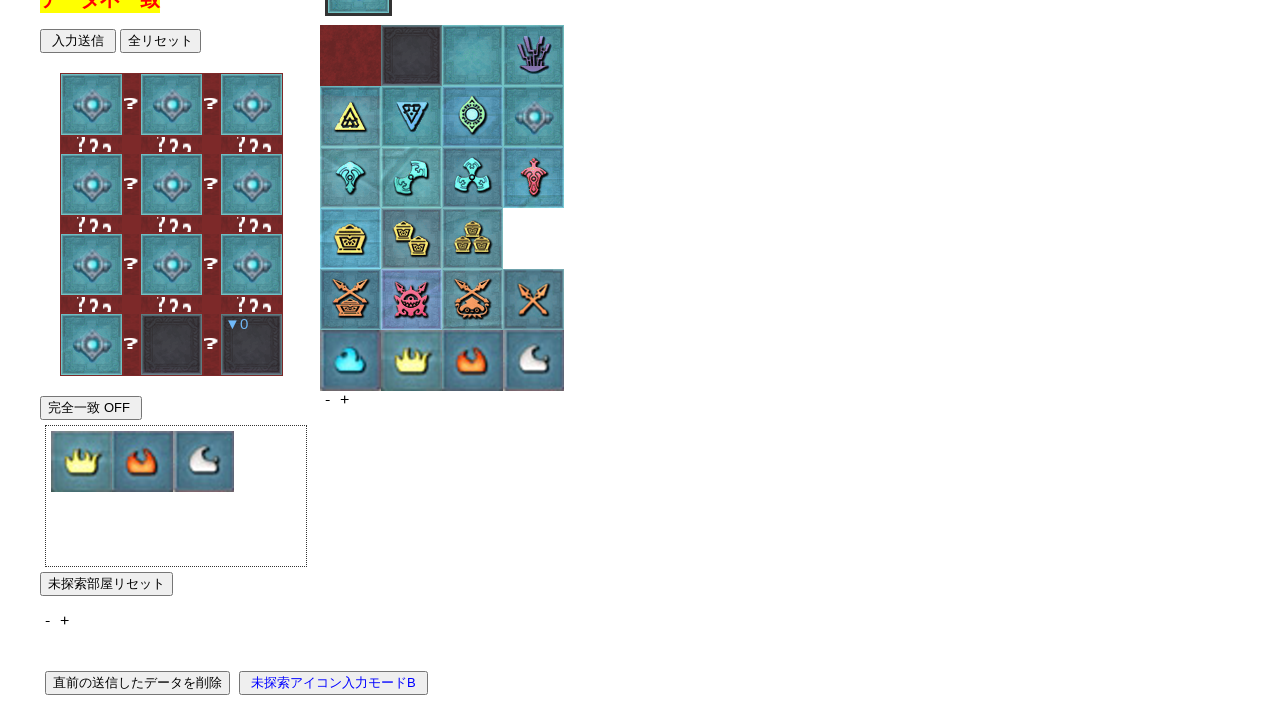

Clicked on dropzone 11 at (252, 345) on #dropzone11
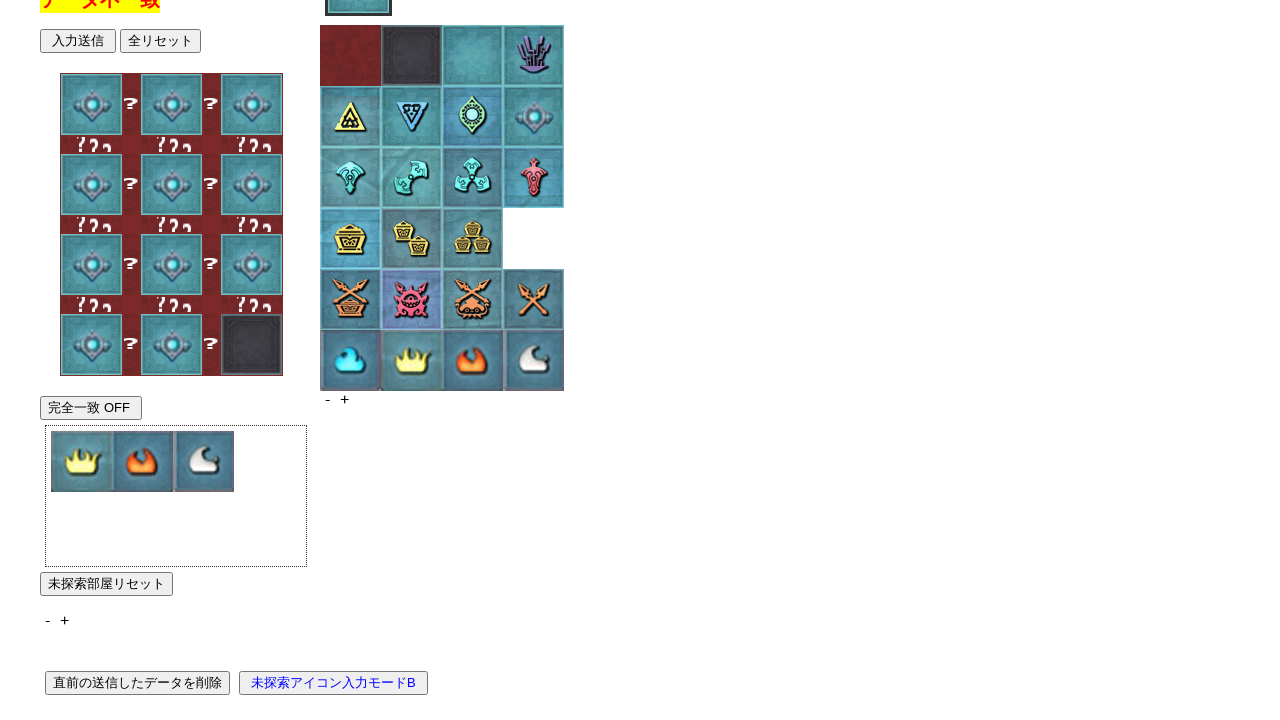

Waited 2 seconds for page processing
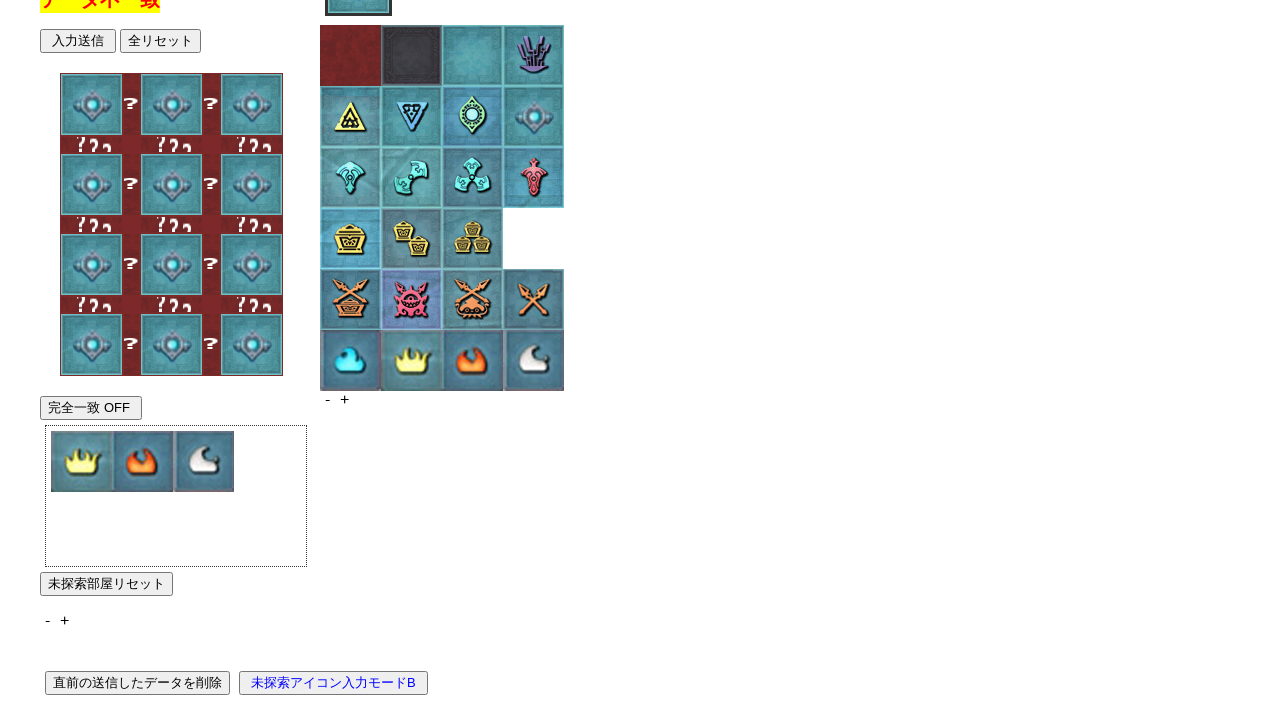

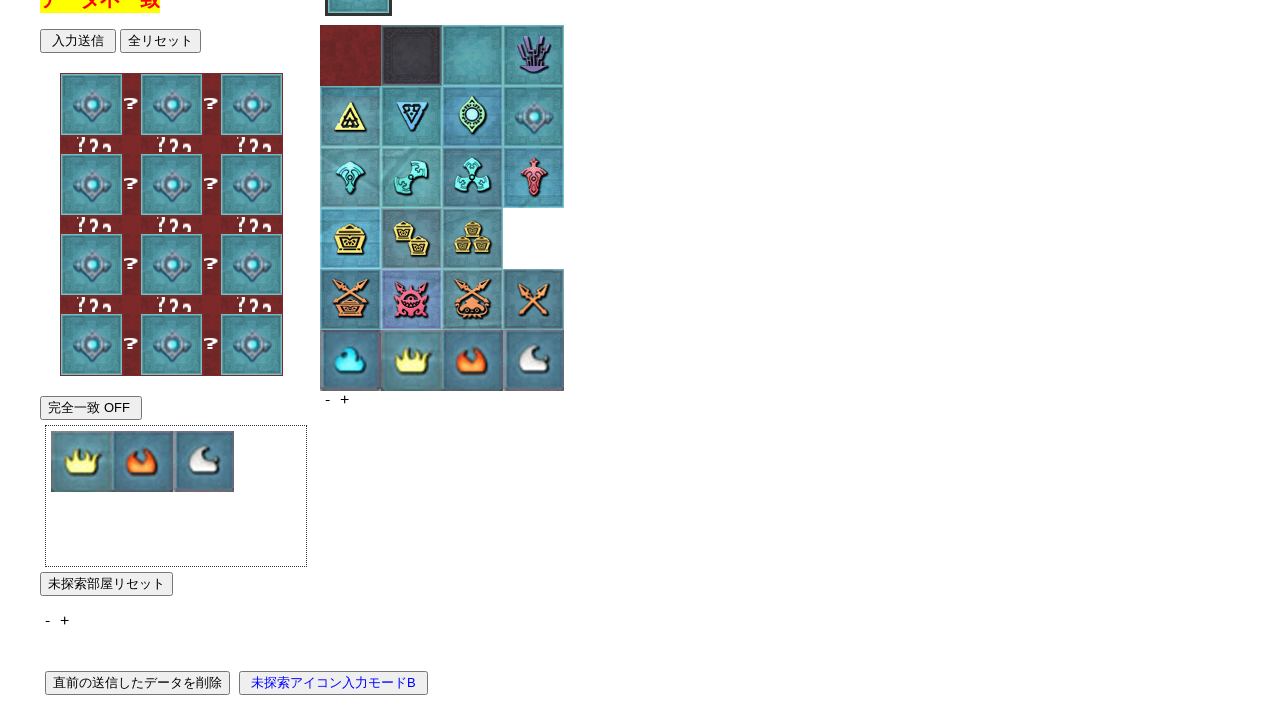